Navigates from shivaconceptsolution.com to shivaconceptdigital.com

Starting URL: https://shivaconceptsolution.com/

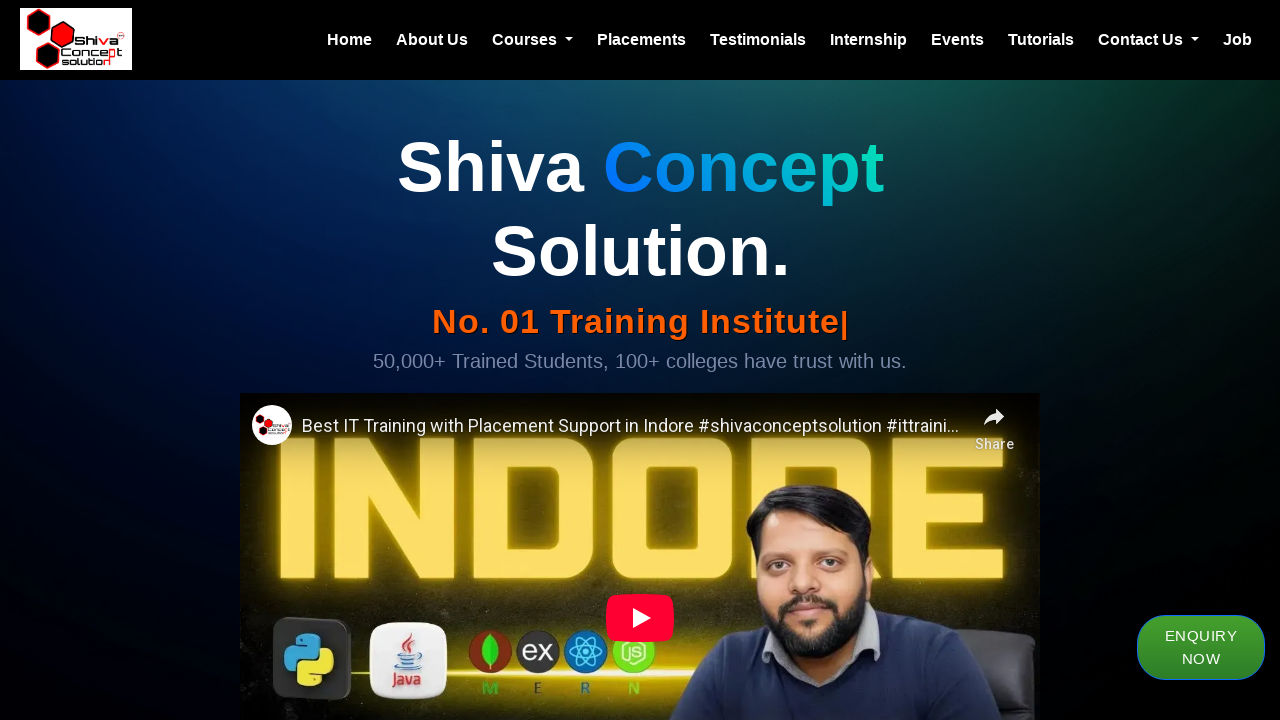

Navigated from shivaconceptsolution.com to shivaconceptdigital.com
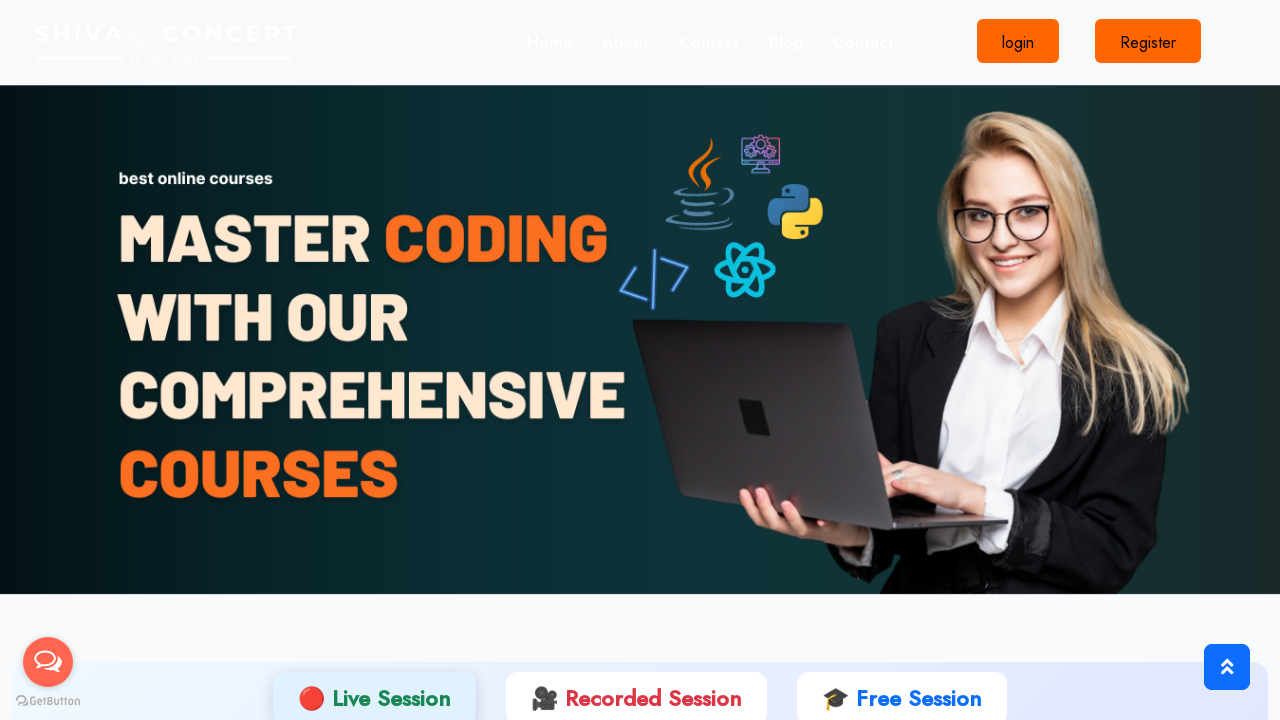

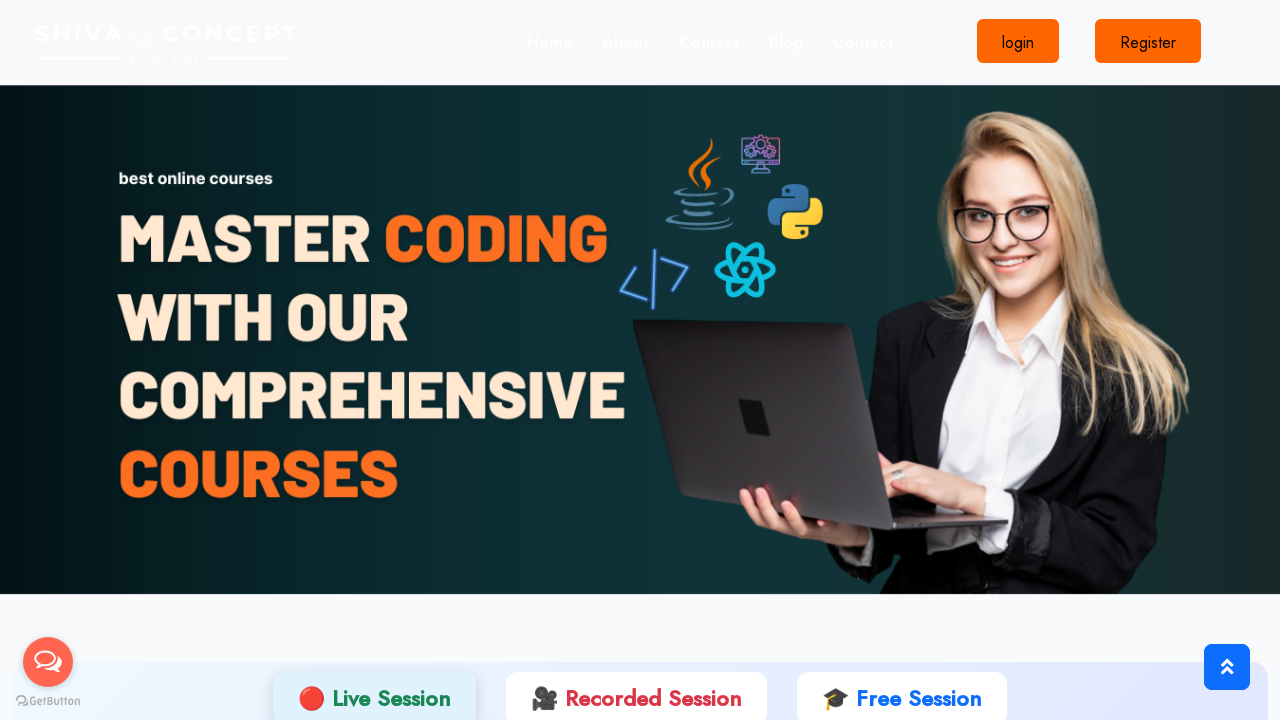